Tests a registration form by filling in required fields (first name, last name, email), submitting the form, and verifying that a success message is displayed.

Starting URL: http://suninjuly.github.io/registration1.html

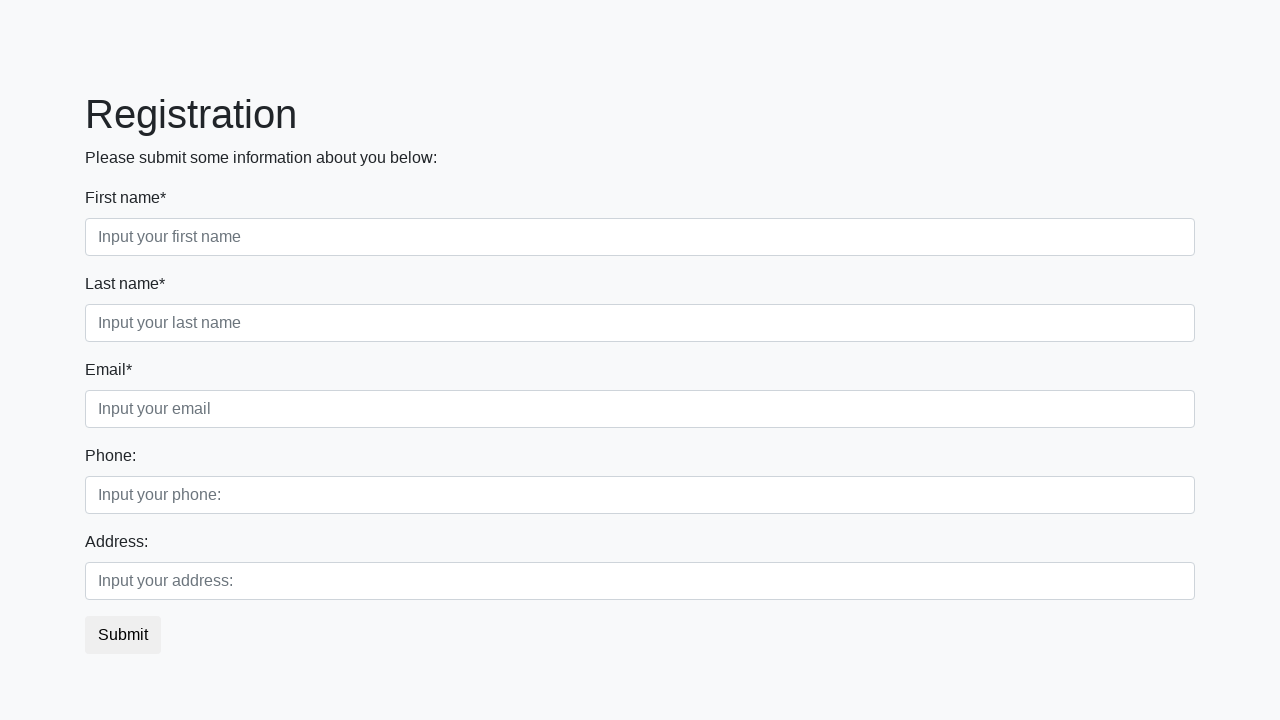

Filled first name field with 'Ivan' on input[required].first
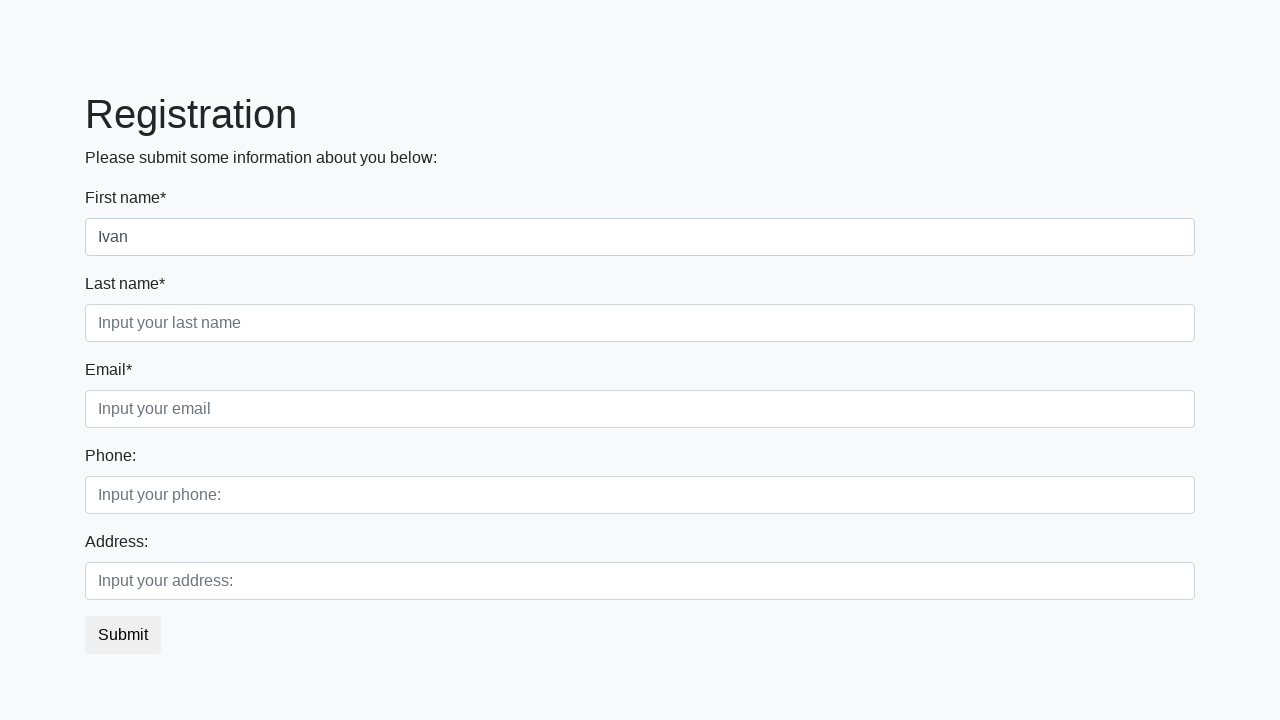

Filled last name field with 'Petrov' on input[required].second
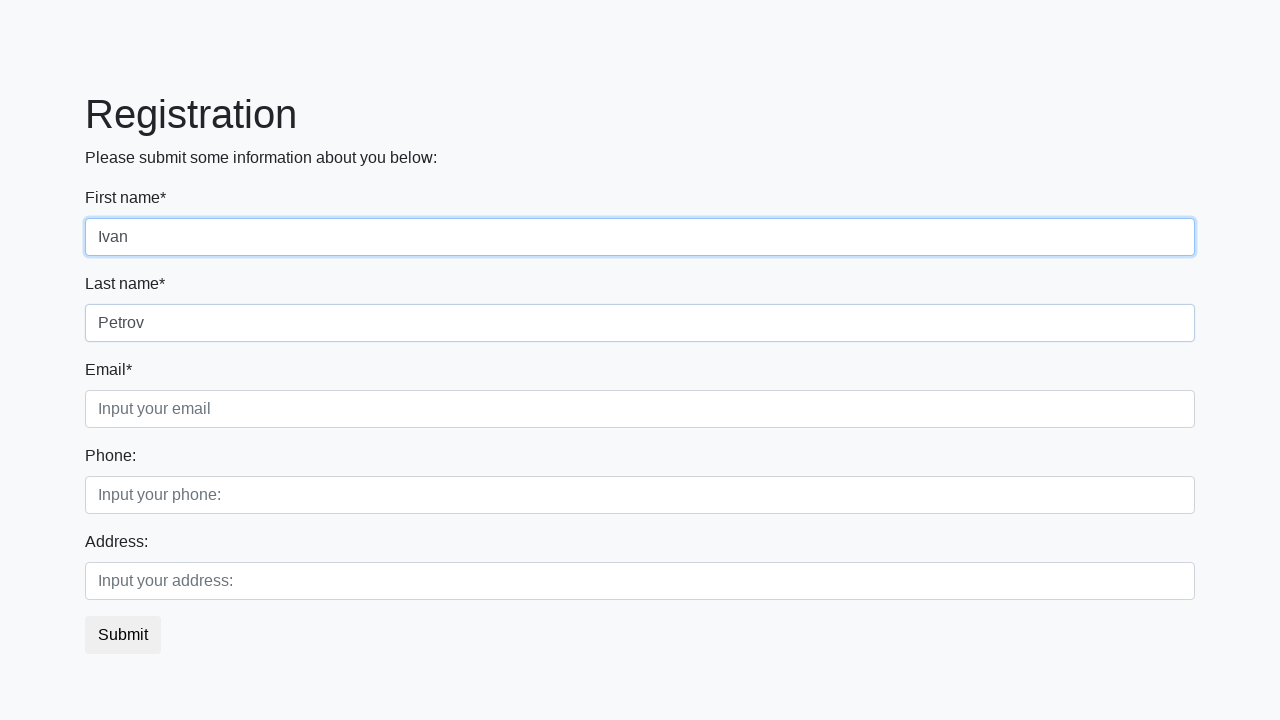

Filled email field with 'testuser87@example.com' on input[required].third
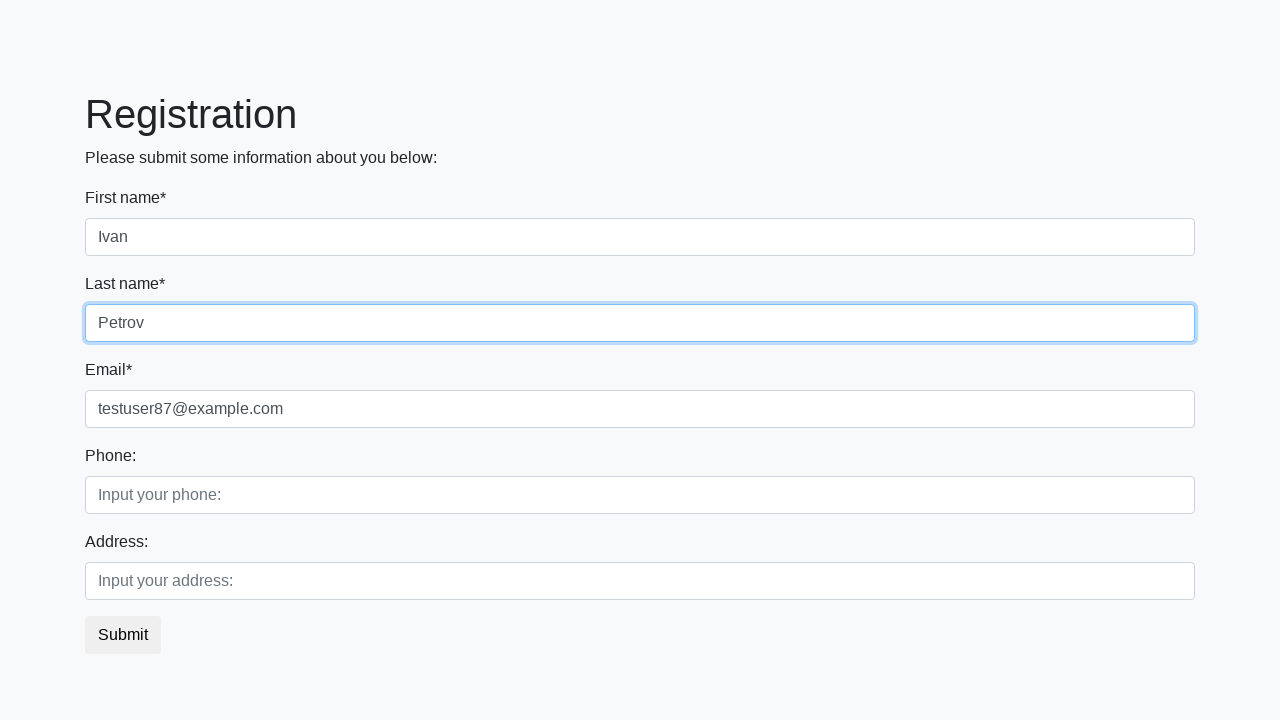

Clicked submit button to register at (123, 635) on button.btn
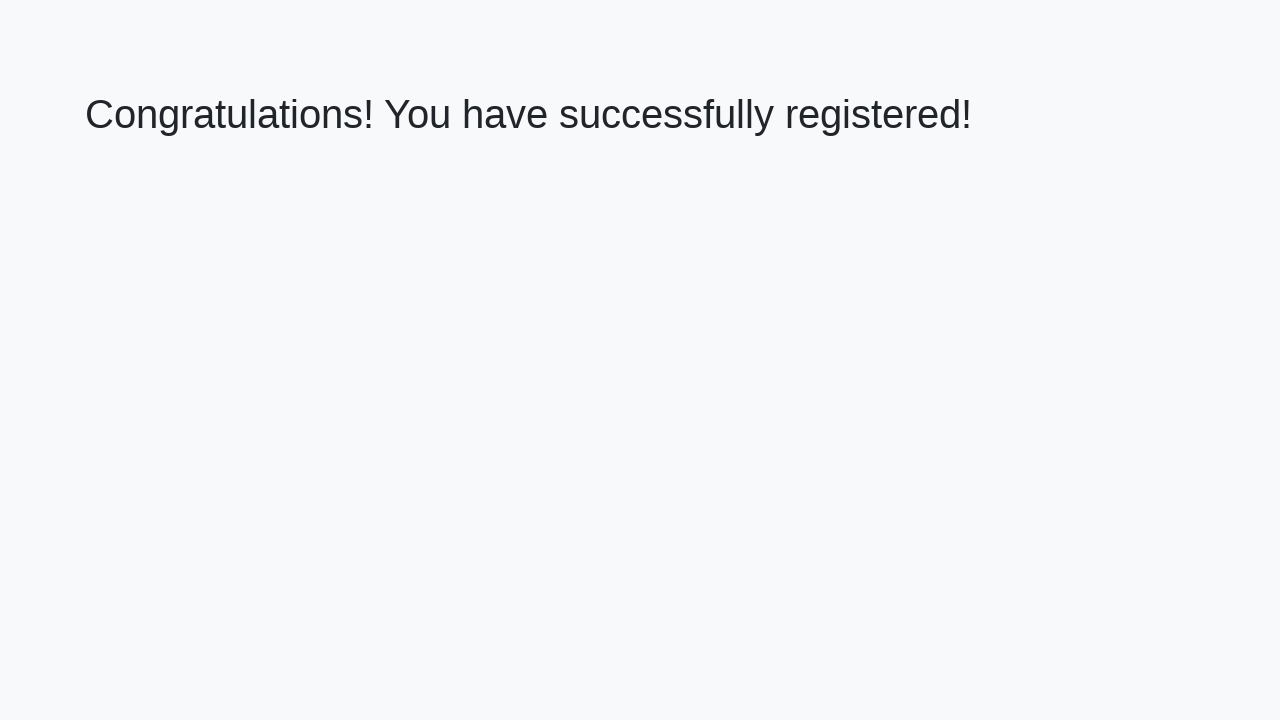

Success message heading loaded
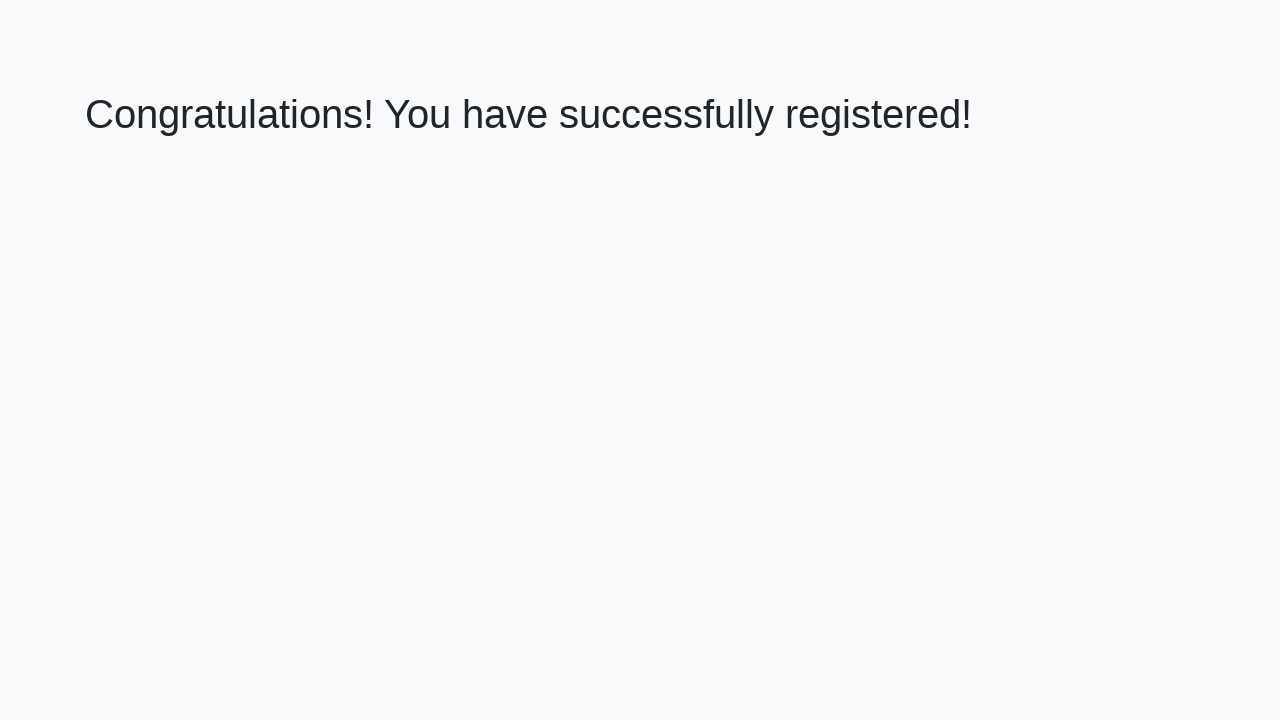

Retrieved success message text: 'Congratulations! You have successfully registered!'
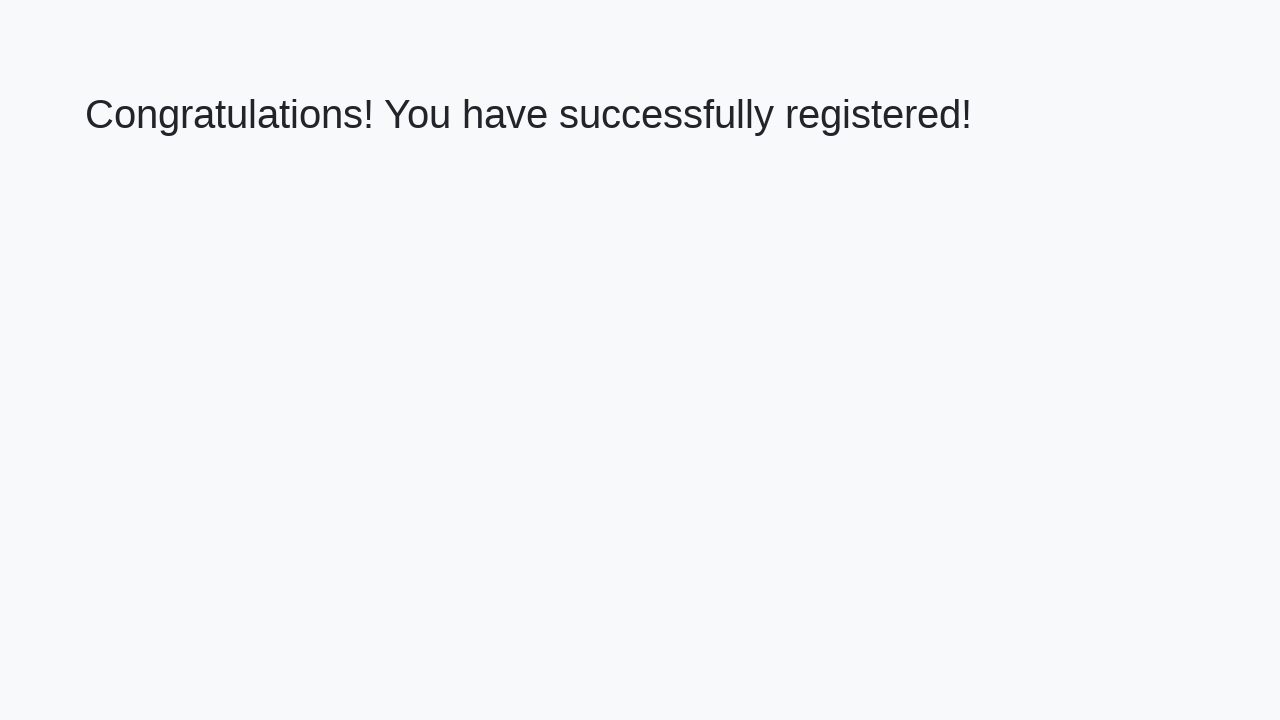

Verified success message matches expected text
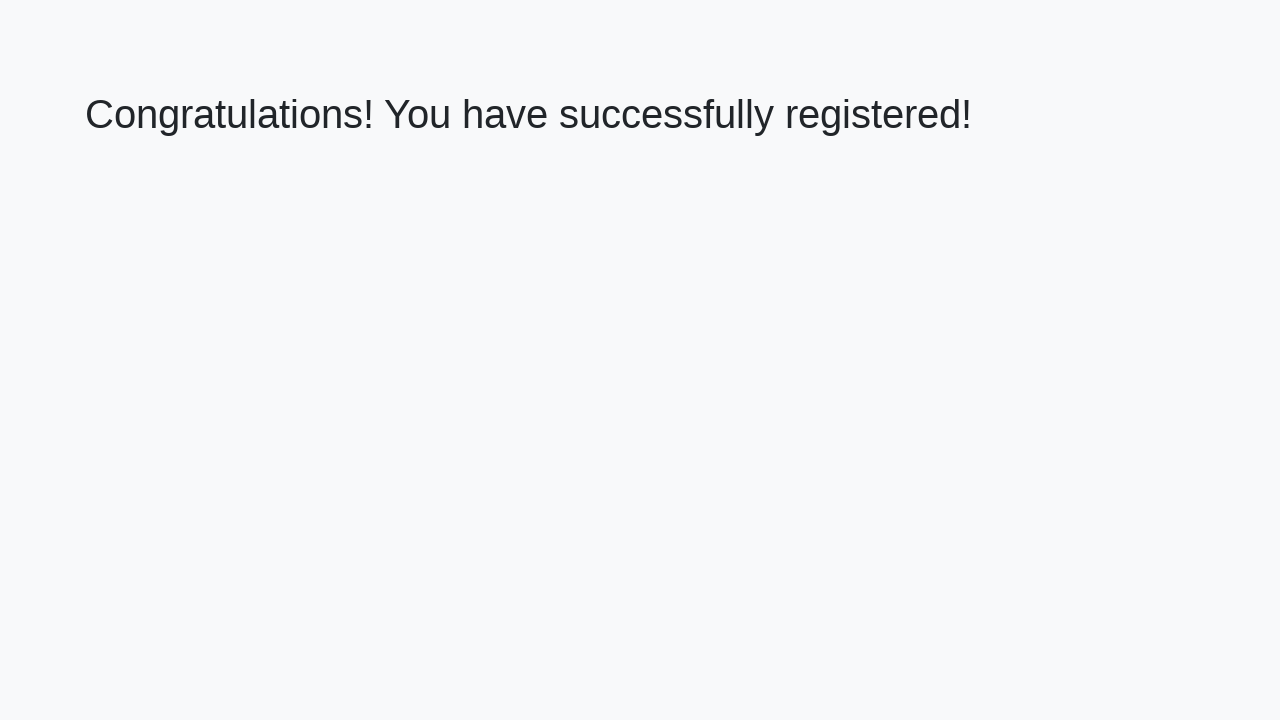

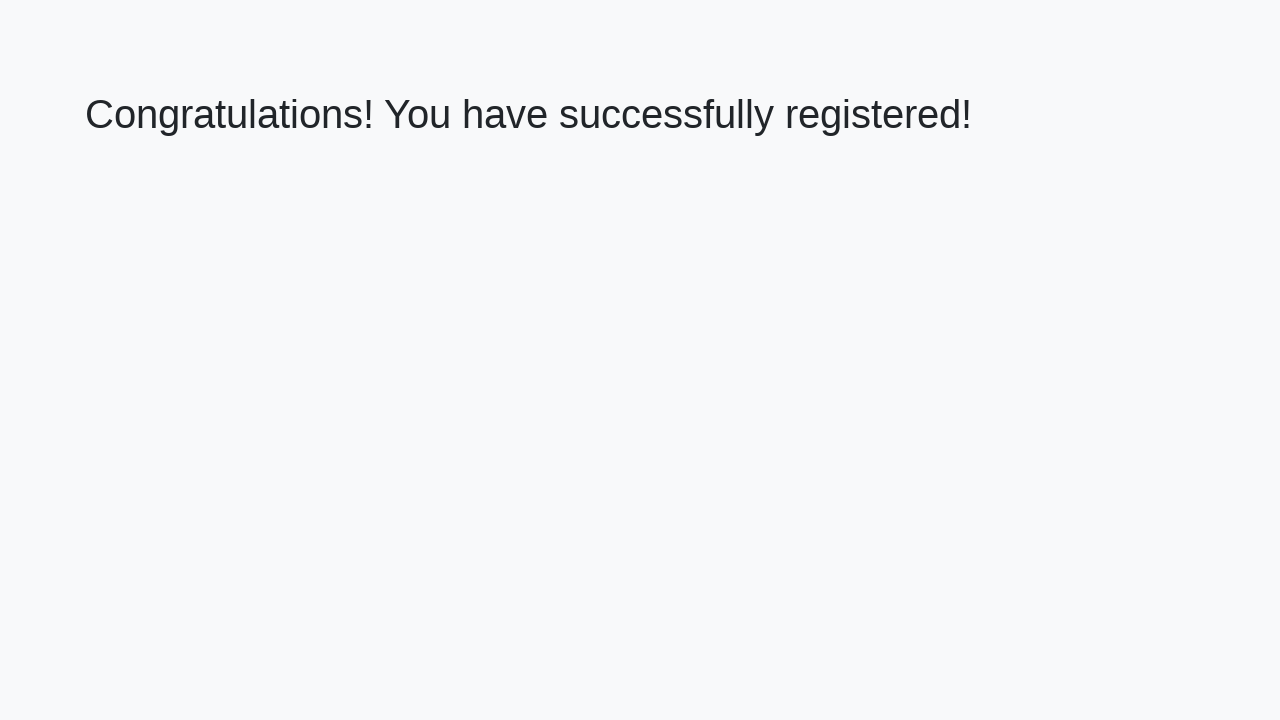